Navigates to the OrangeHRM login page and verifies the page loads successfully by waiting for the page to be ready.

Starting URL: https://opensource-demo.orangehrmlive.com/web/index.php/auth/login

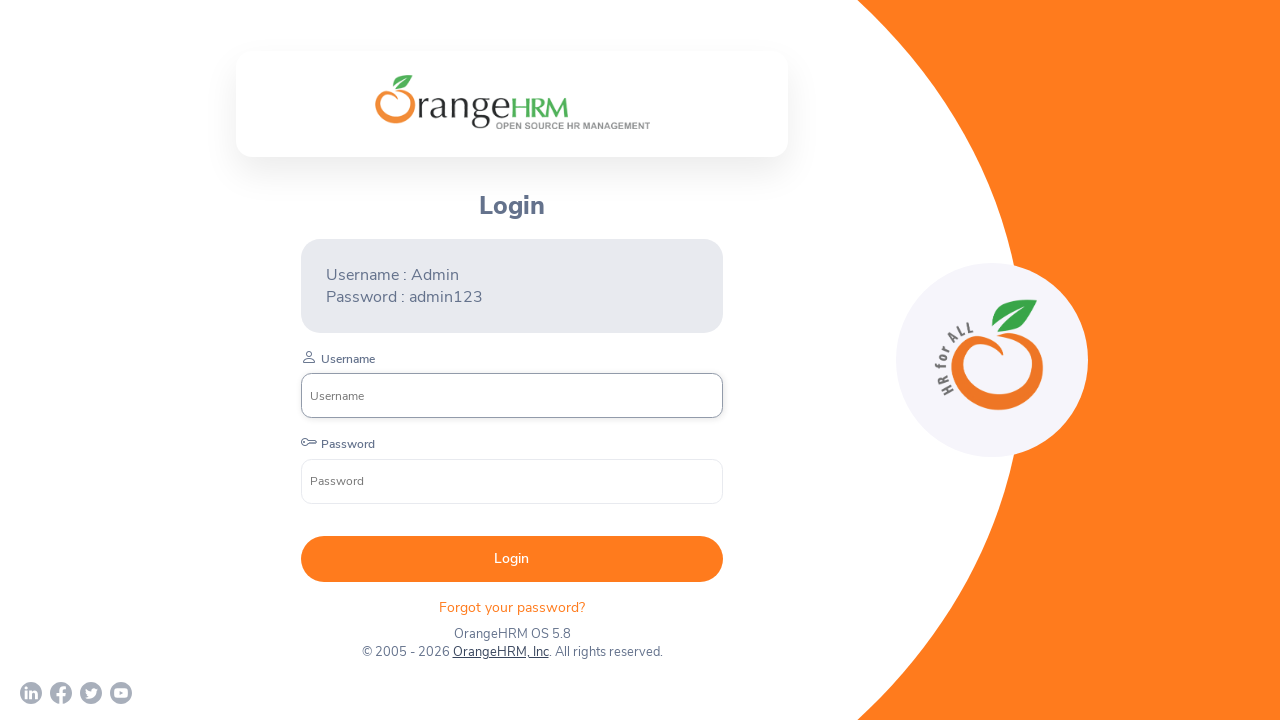

Waited for page to reach domcontentloaded state
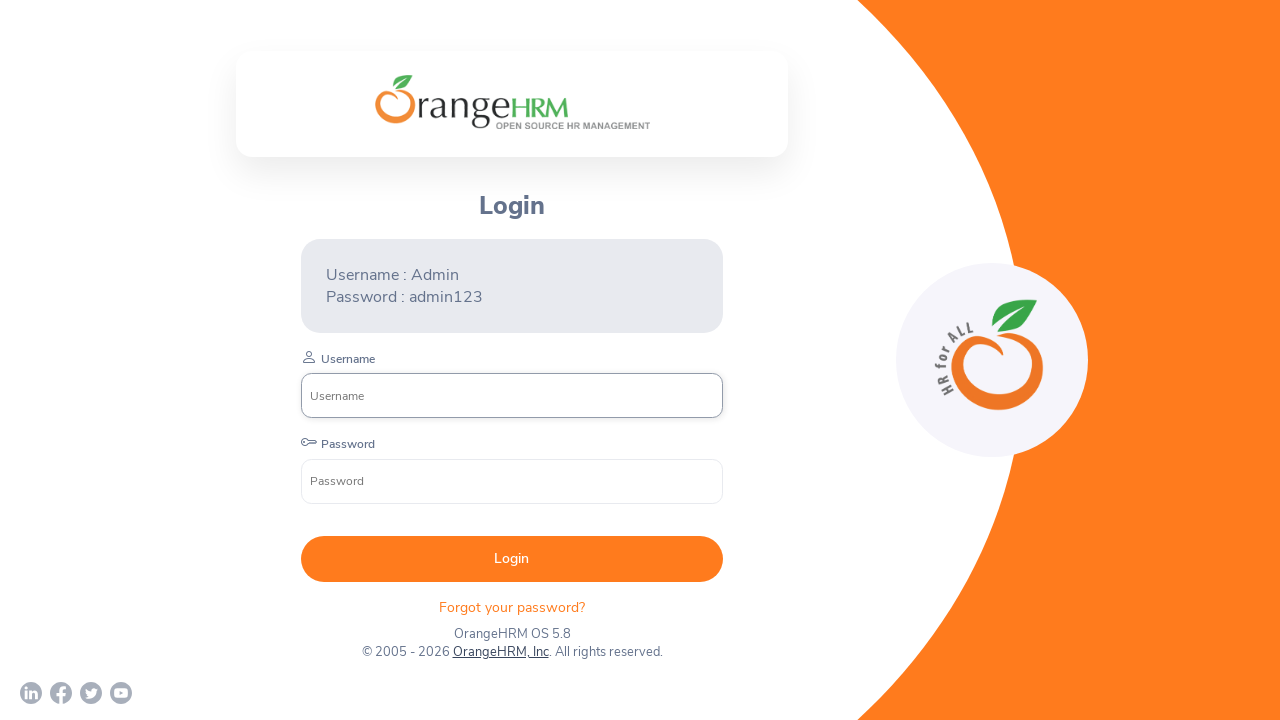

Retrieved current URL from page
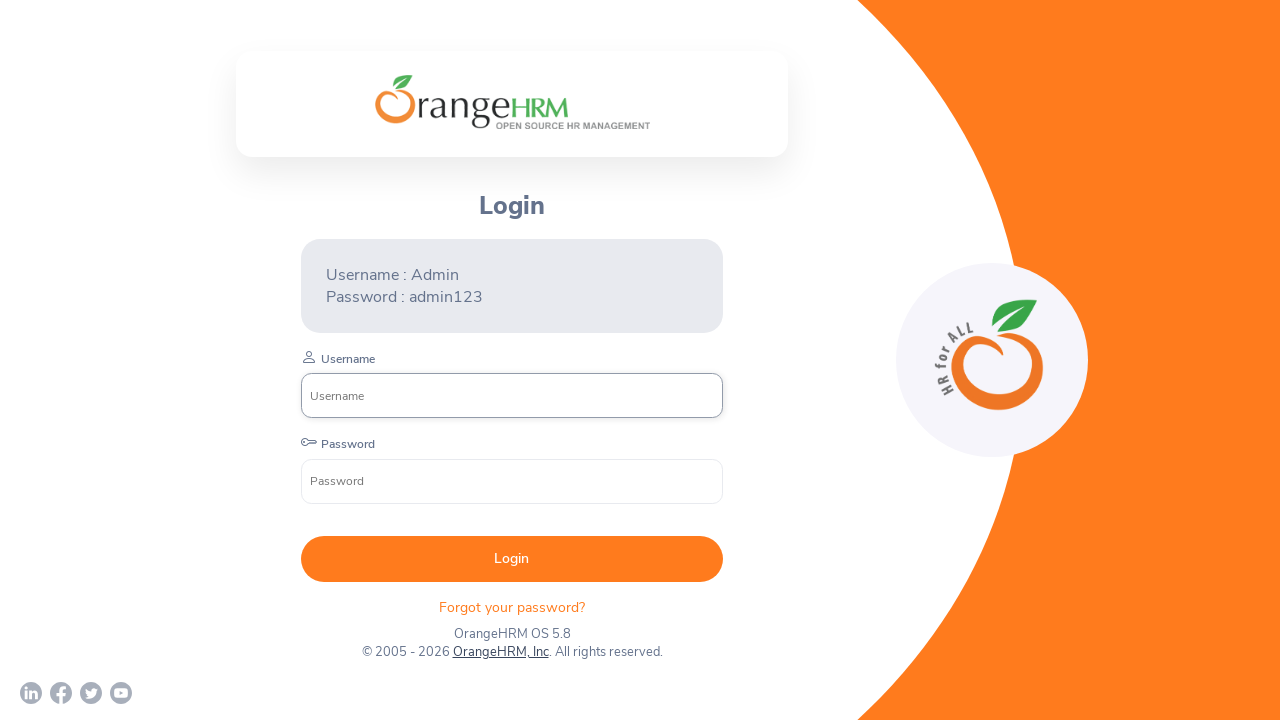

Verified URL contains 'orangehrmlive.com' - assertion passed
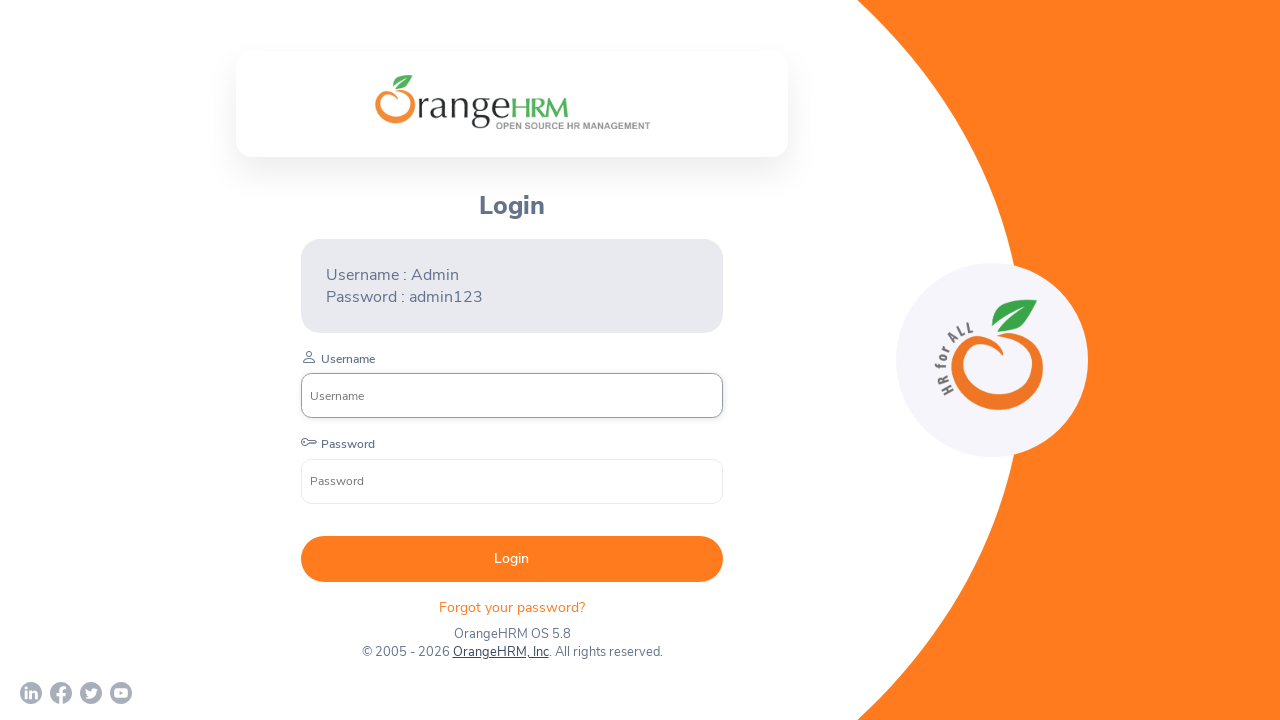

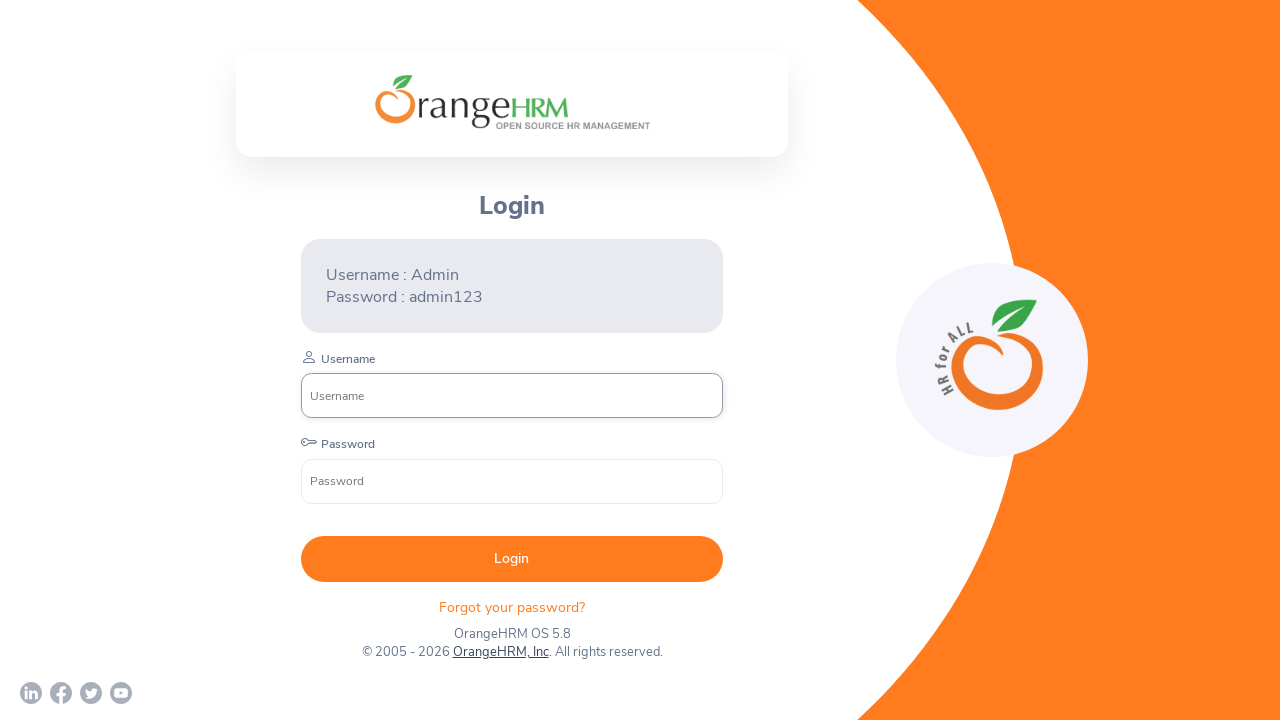